Tests adding an invalid CEP (postal code) to verify the system displays an error message for invalid CEP input.

Starting URL: https://sitetc1kaykywaleskabreno.vercel.app/paciente

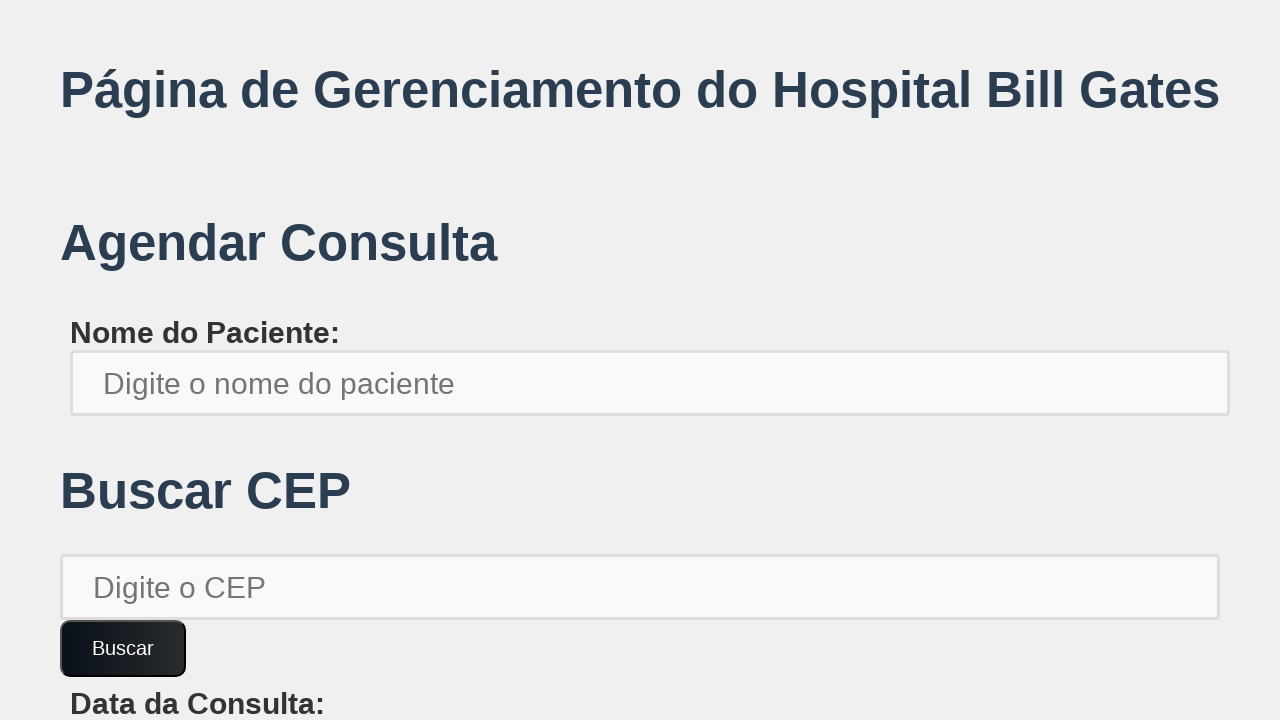

Filled patient name field with 'bob.brown654' on xpath=//*[@id='root']/div/div[1]/label/input
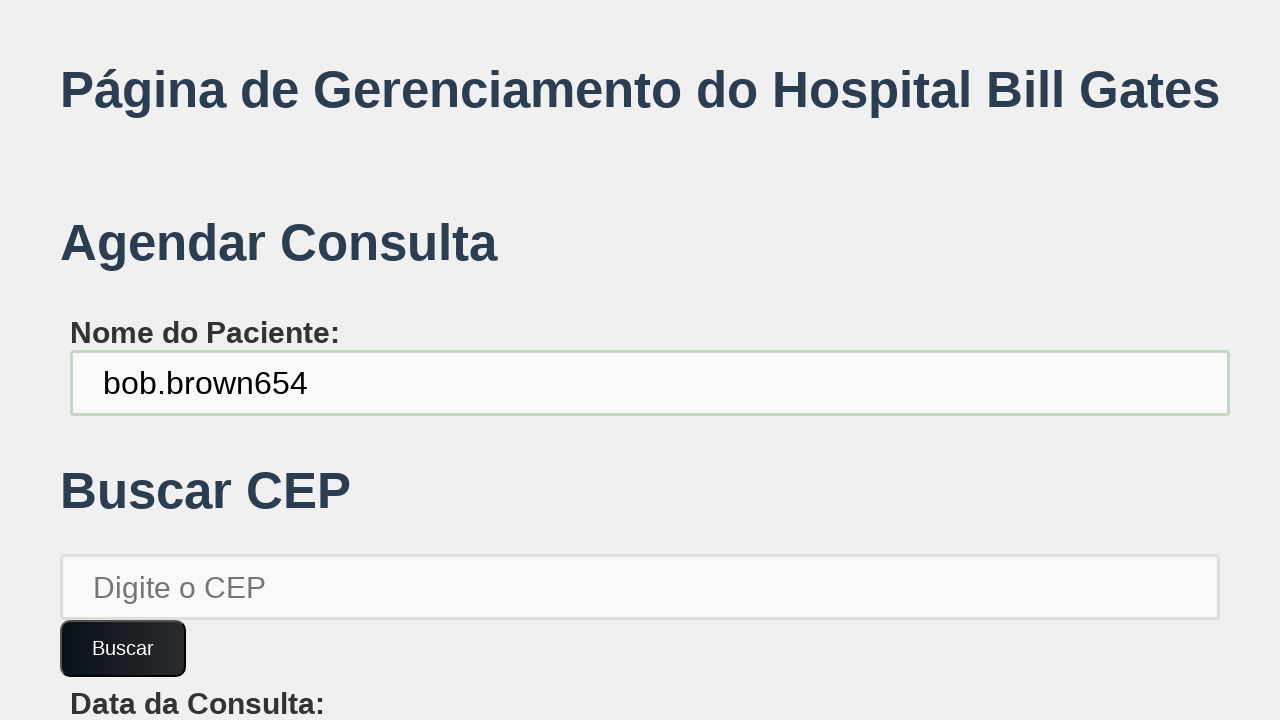

Filled patient CEP field with invalid CEP '00000000' on xpath=//*[@id='root']/div/div[2]/input
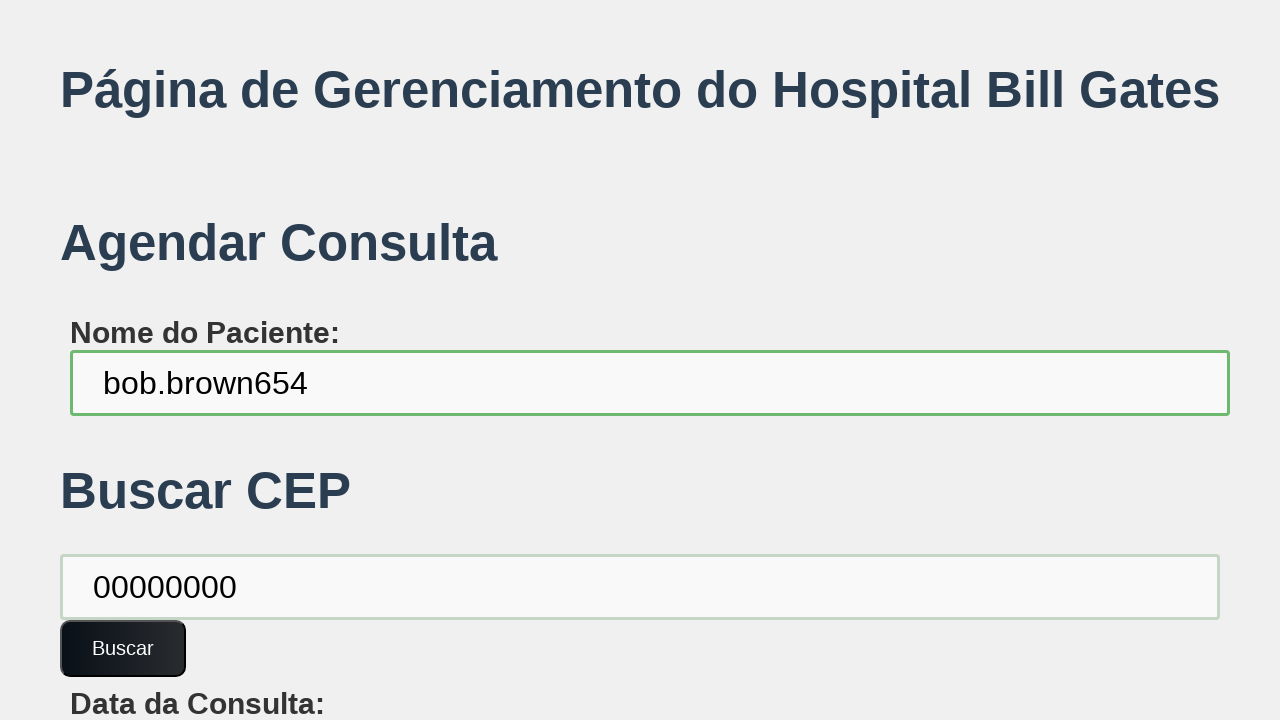

Clicked confirm button to submit invalid CEP at (123, 648) on xpath=//*[@id='root']/div/div[2]/button
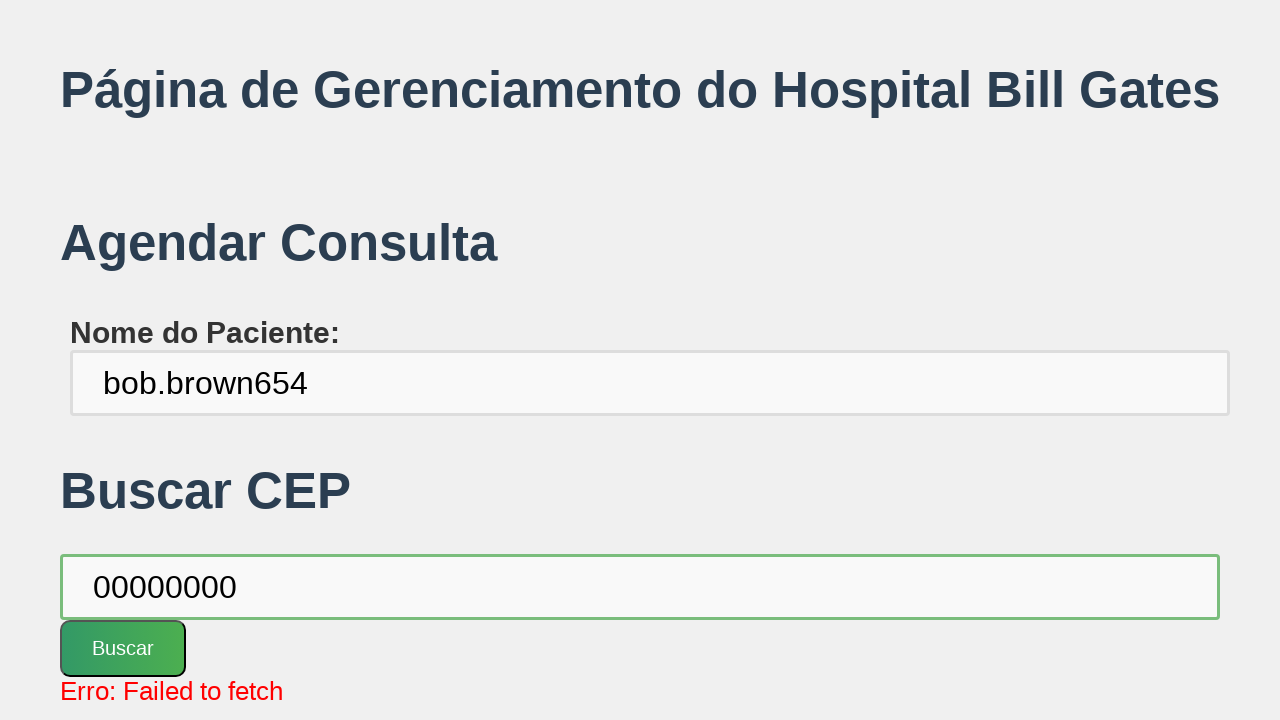

Error message appeared for invalid CEP input
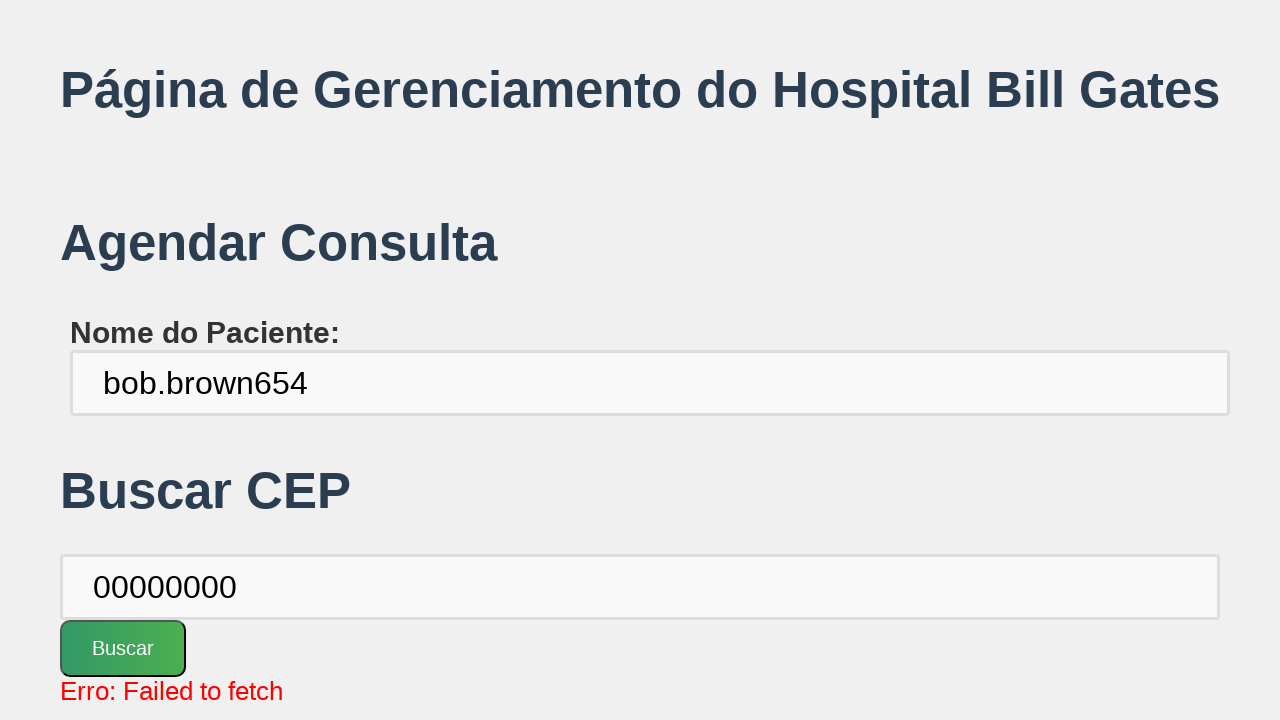

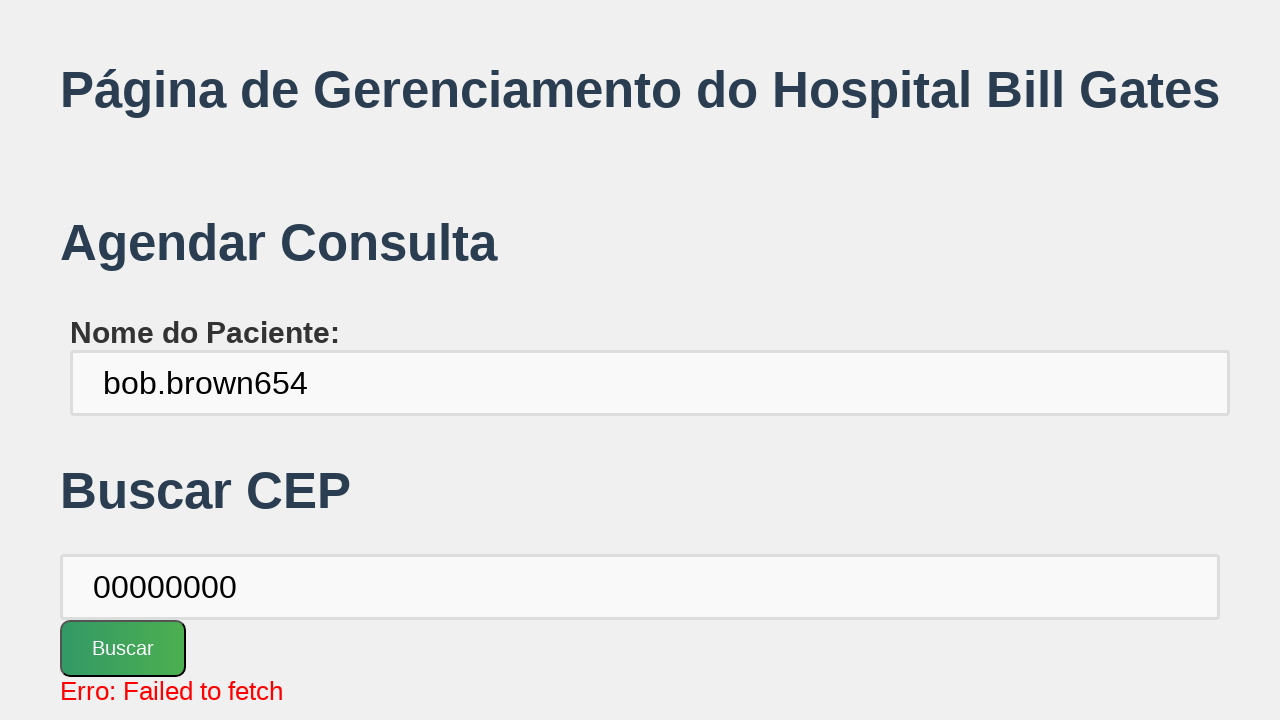